Tests registration form with various invalid phone number formats including wrong length, non-numeric characters, and invalid prefix

Starting URL: https://alada.vn/tai-khoan/dang-ky.html

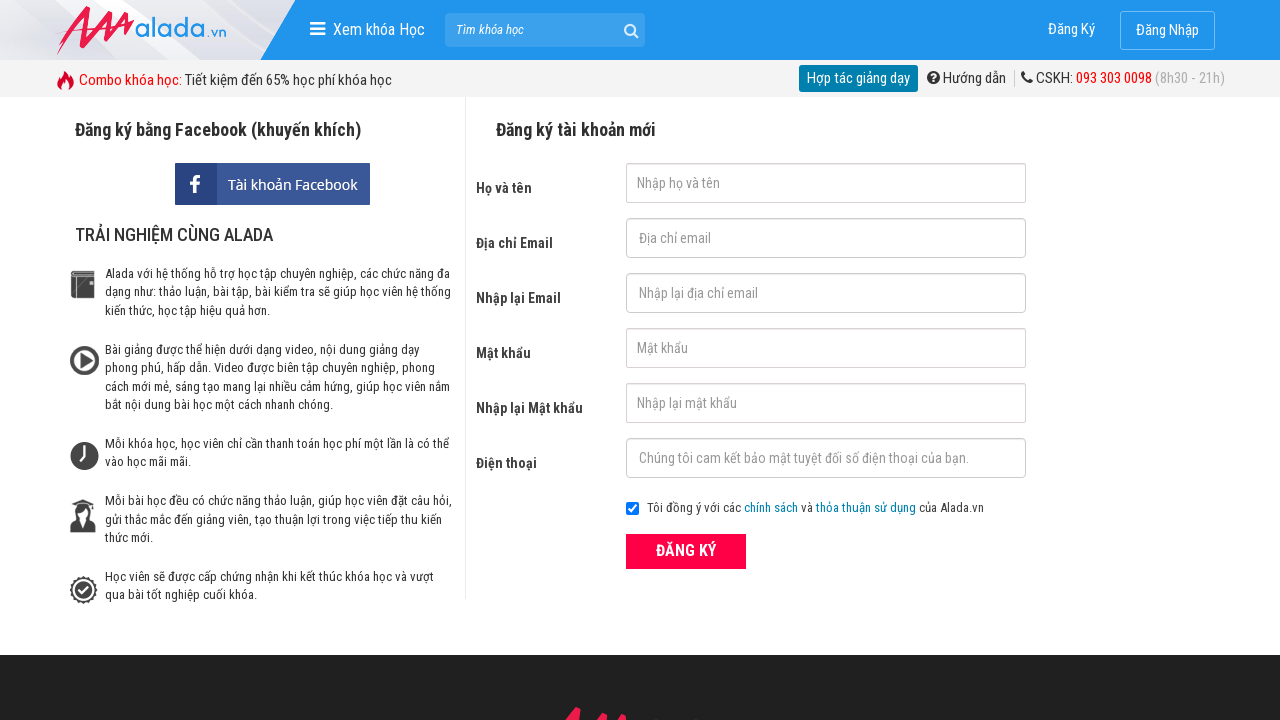

Filled first name field with 'Donald Trump' on input[name='txtFirstname']
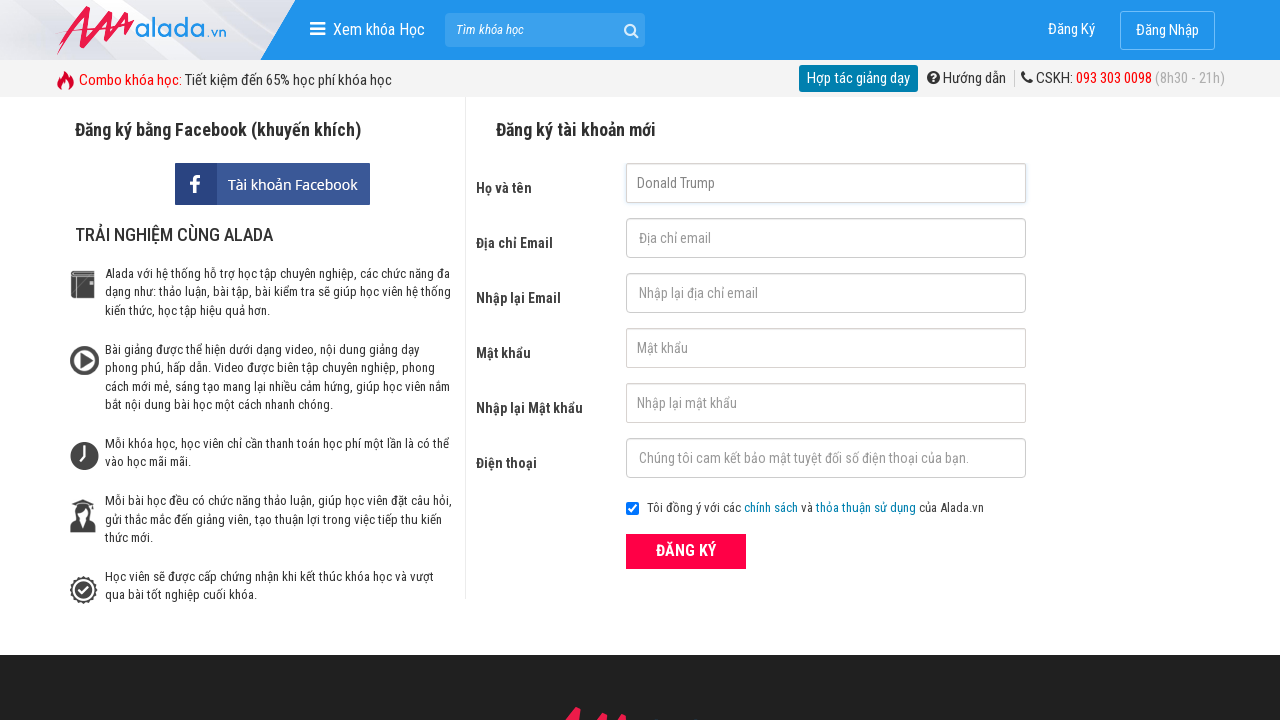

Filled email field with 'donald@trump.co' on input[name='txtEmail']
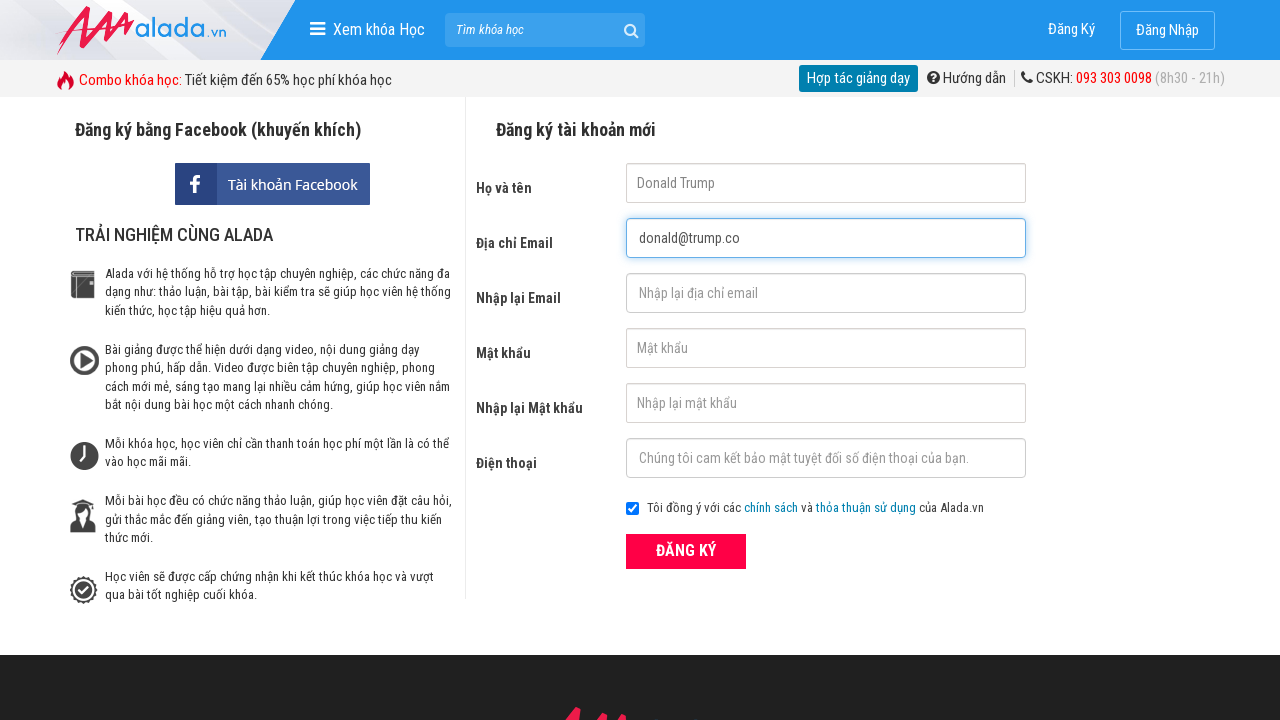

Filled confirm email field with 'donald@trump.co' on input[name='txtCEmail']
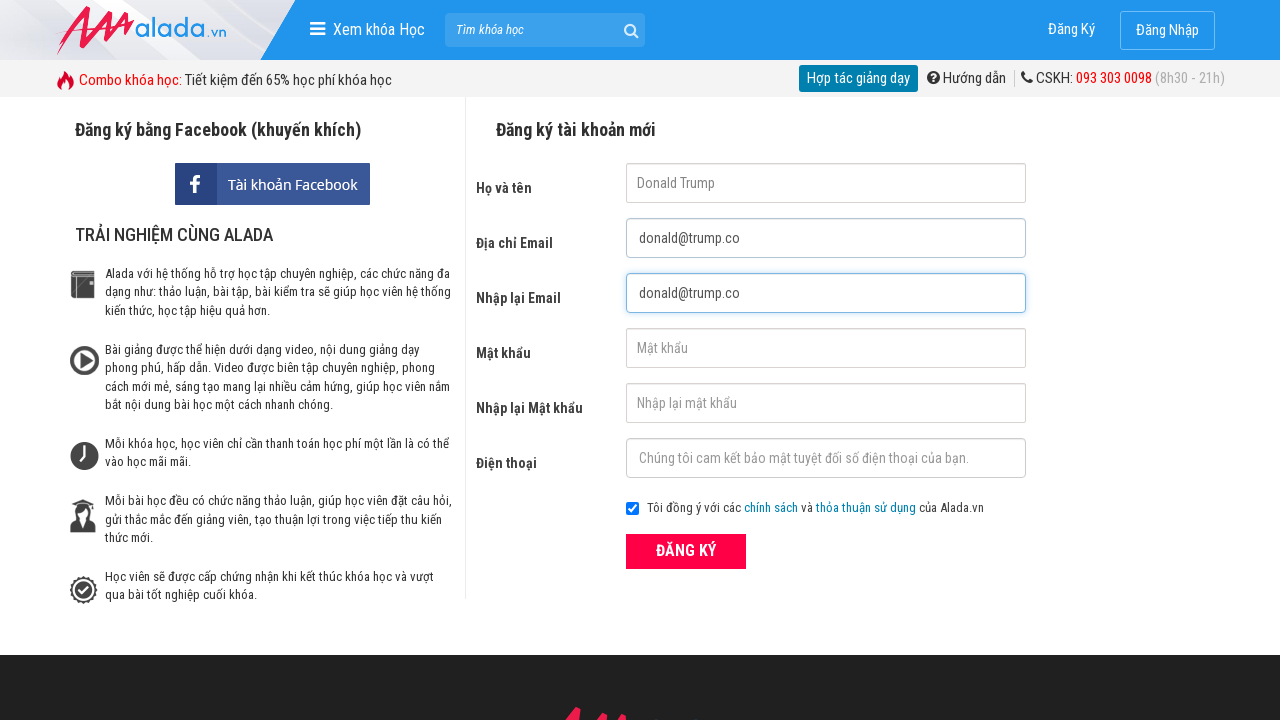

Filled password field with '1234567' on input[name='txtPassword']
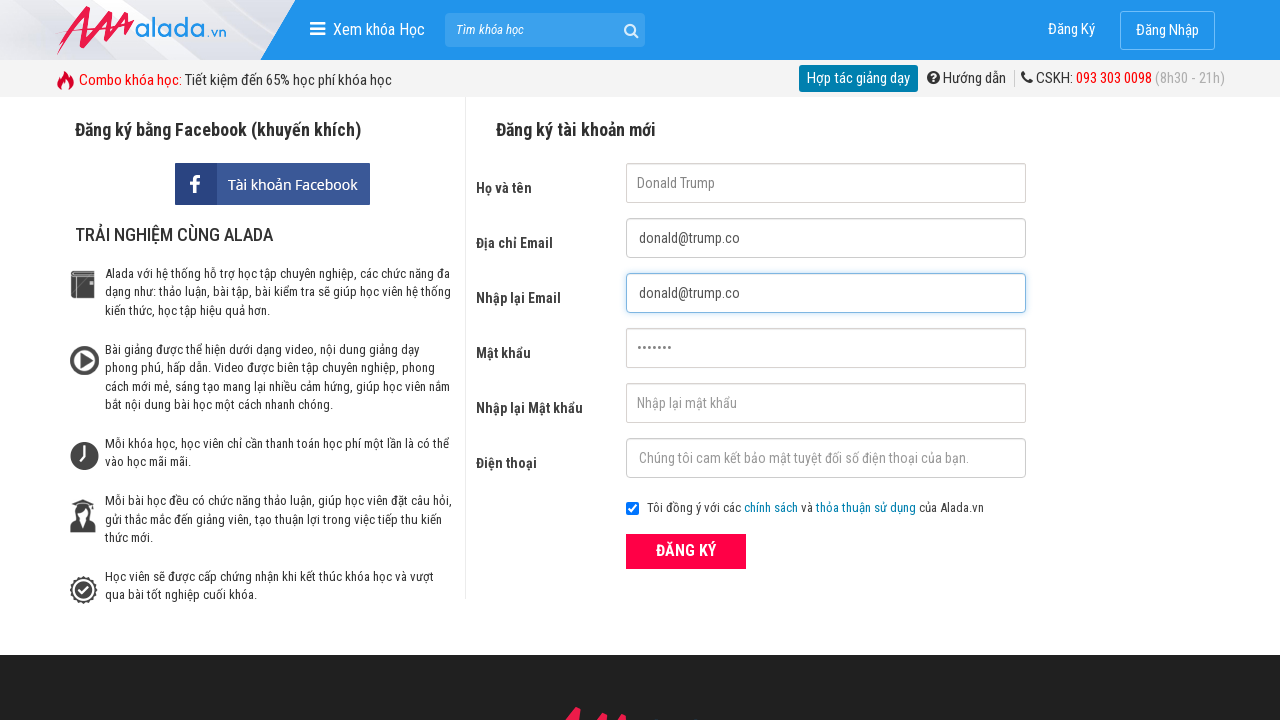

Filled confirm password field with '1234567' on input[name='txtCPassword']
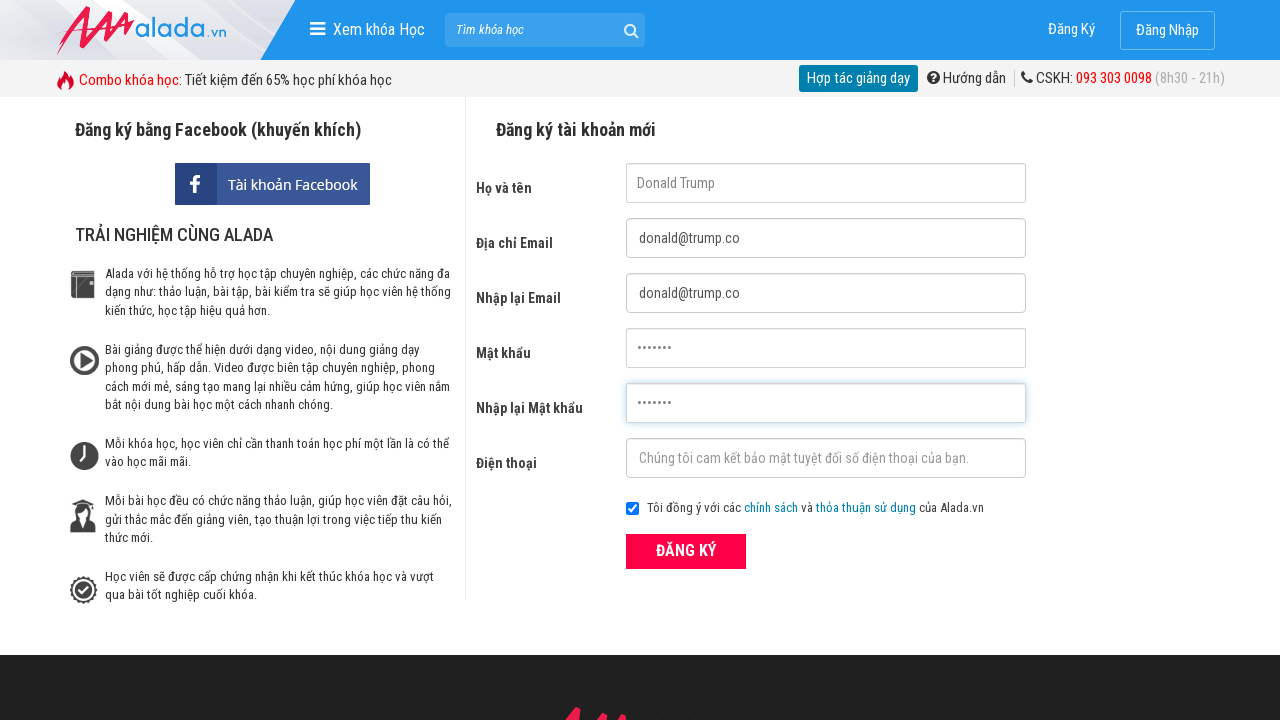

Filled phone field with '09747291' (less than 10 digits) on input[name='txtPhone']
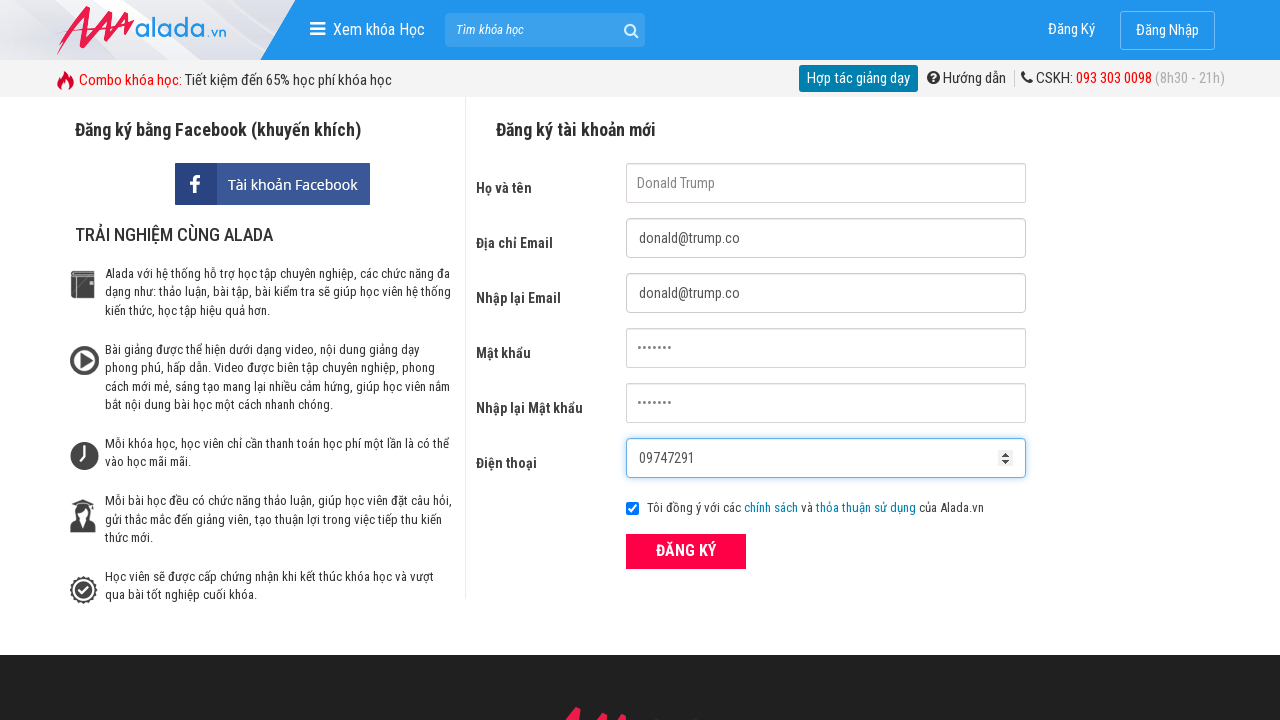

Clicked register button for Case 1 (phone < 10 digits) at (686, 551) on xpath=//form[@id='frmLogin']//button[text()='ĐĂNG KÝ']
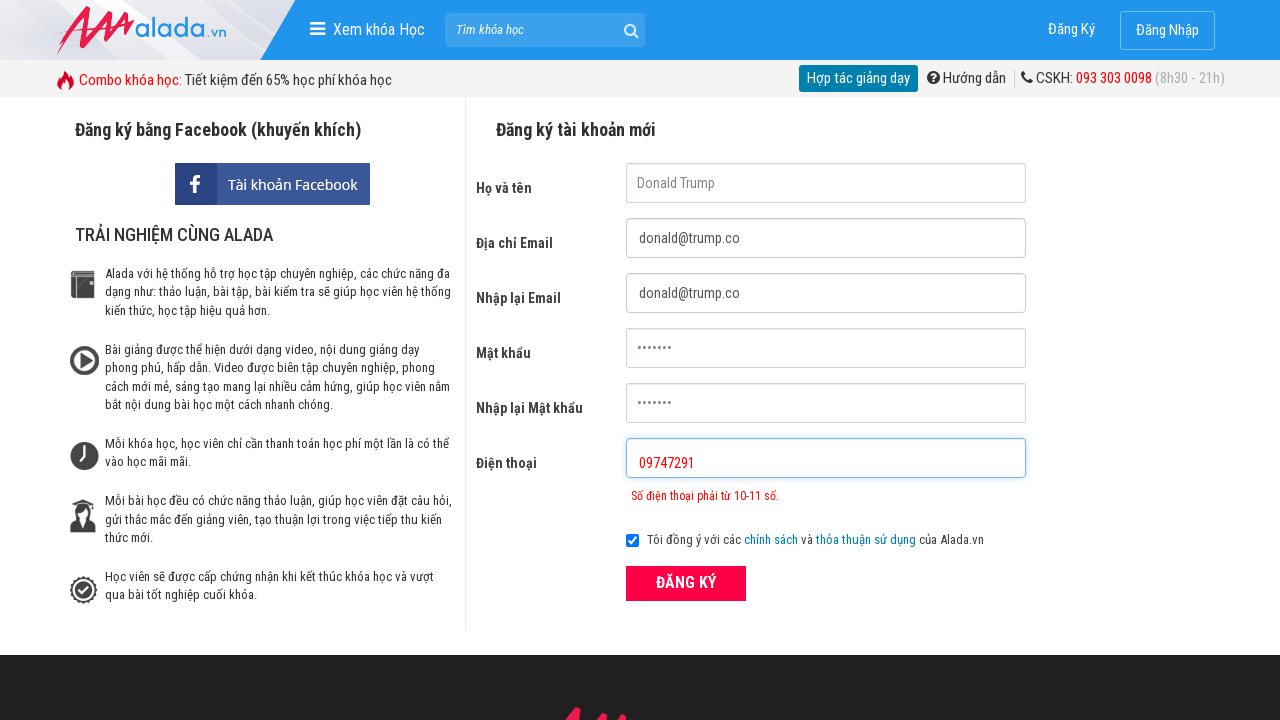

Phone error message displayed for Case 1
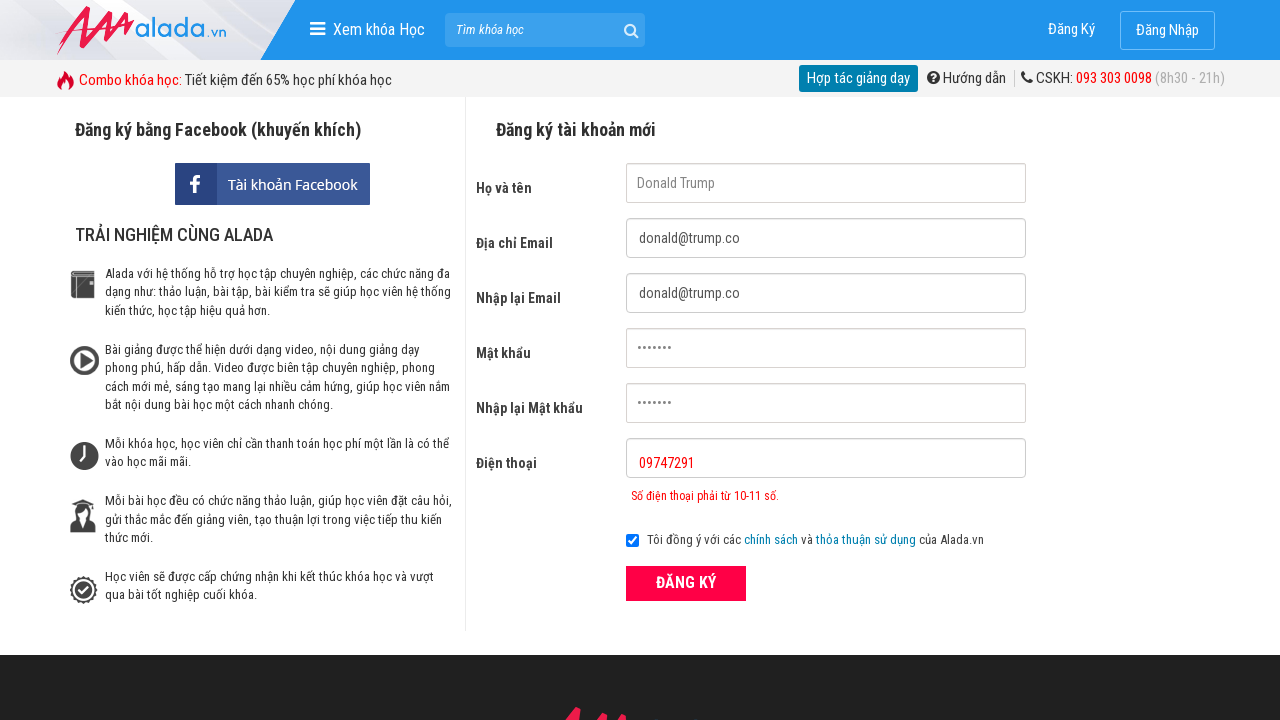

Cleared phone field for Case 2 on input[name='txtPhone']
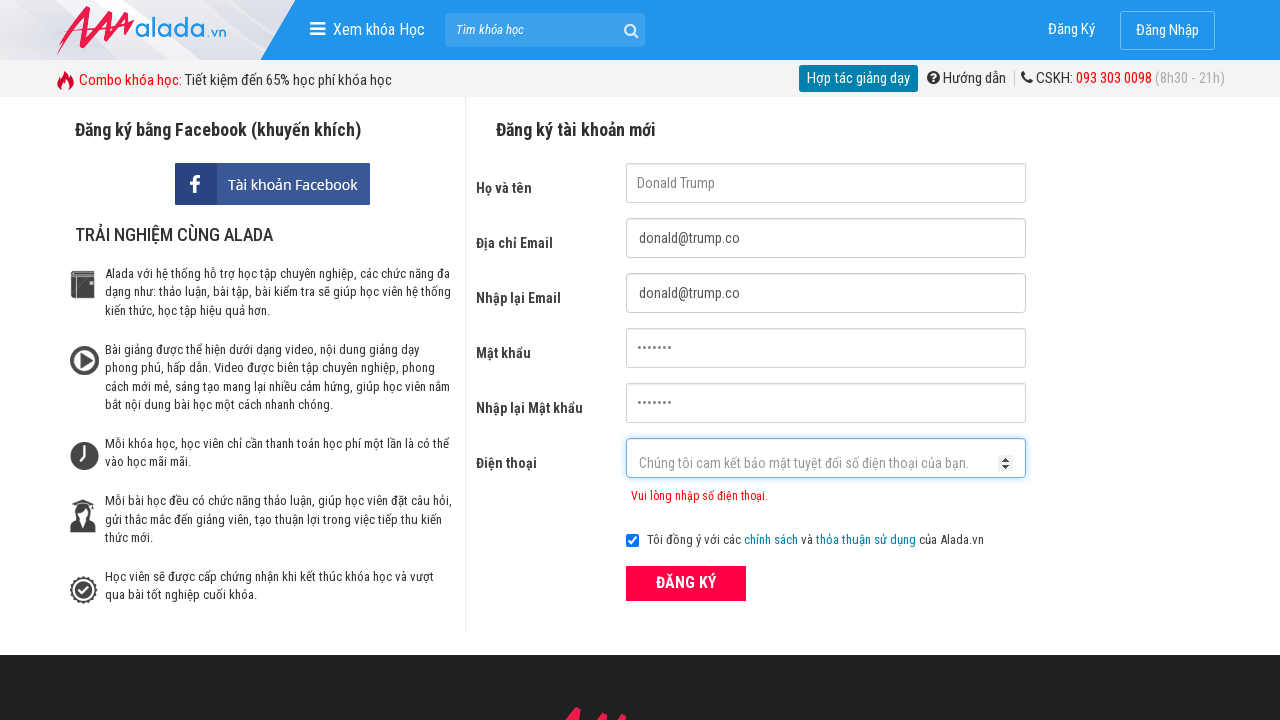

Filled phone field with '0974729134555' (more than 11 digits) on input[name='txtPhone']
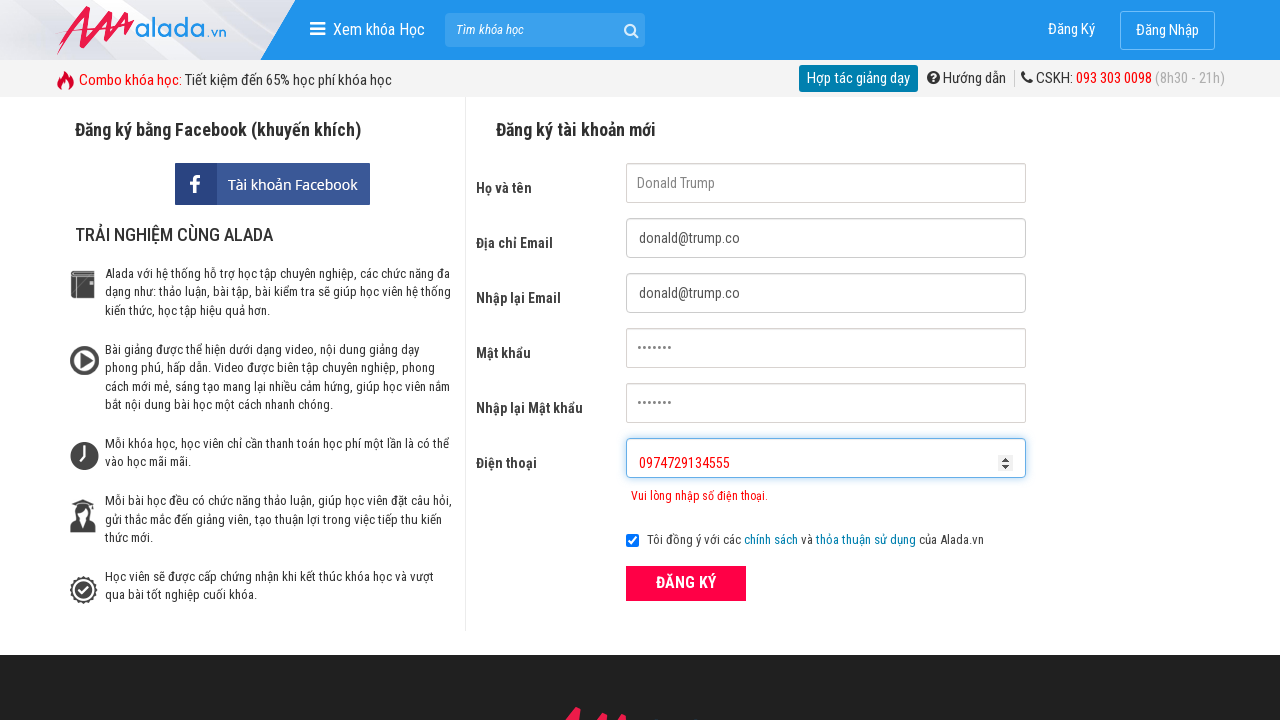

Clicked register button for Case 2 (phone > 11 digits) at (686, 583) on xpath=//form[@id='frmLogin']//button[text()='ĐĂNG KÝ']
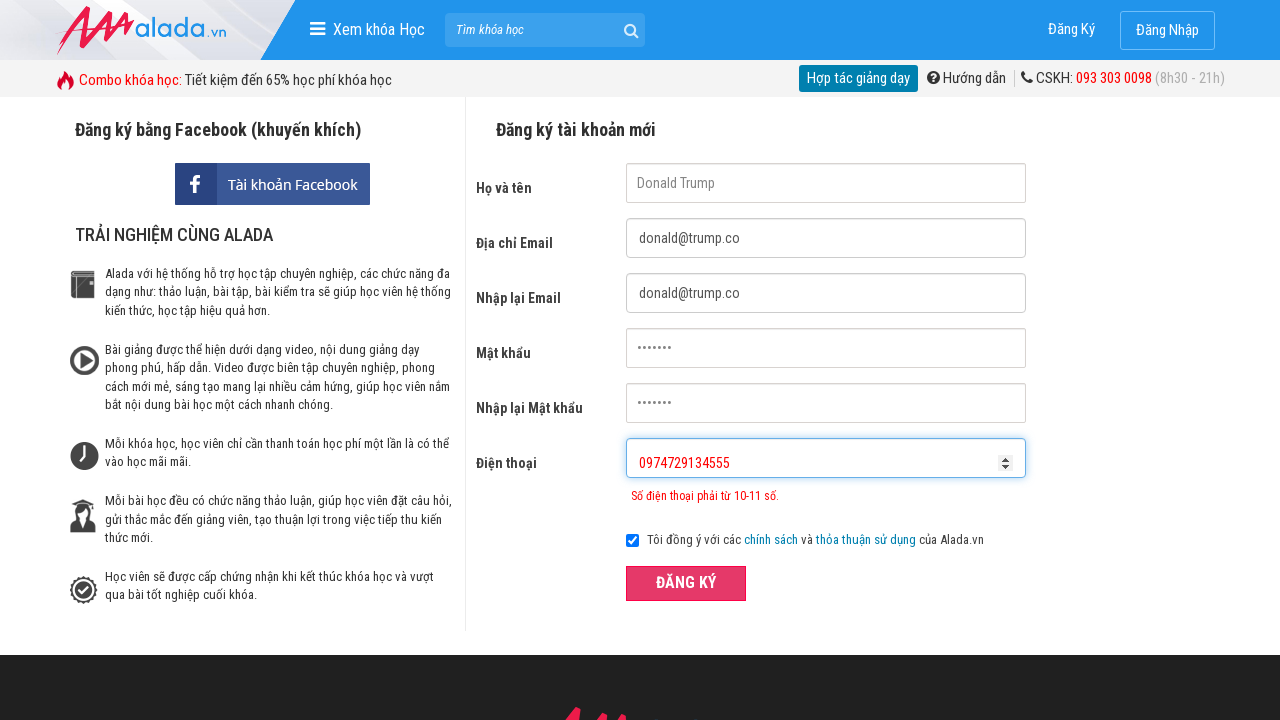

Phone error message displayed for Case 2
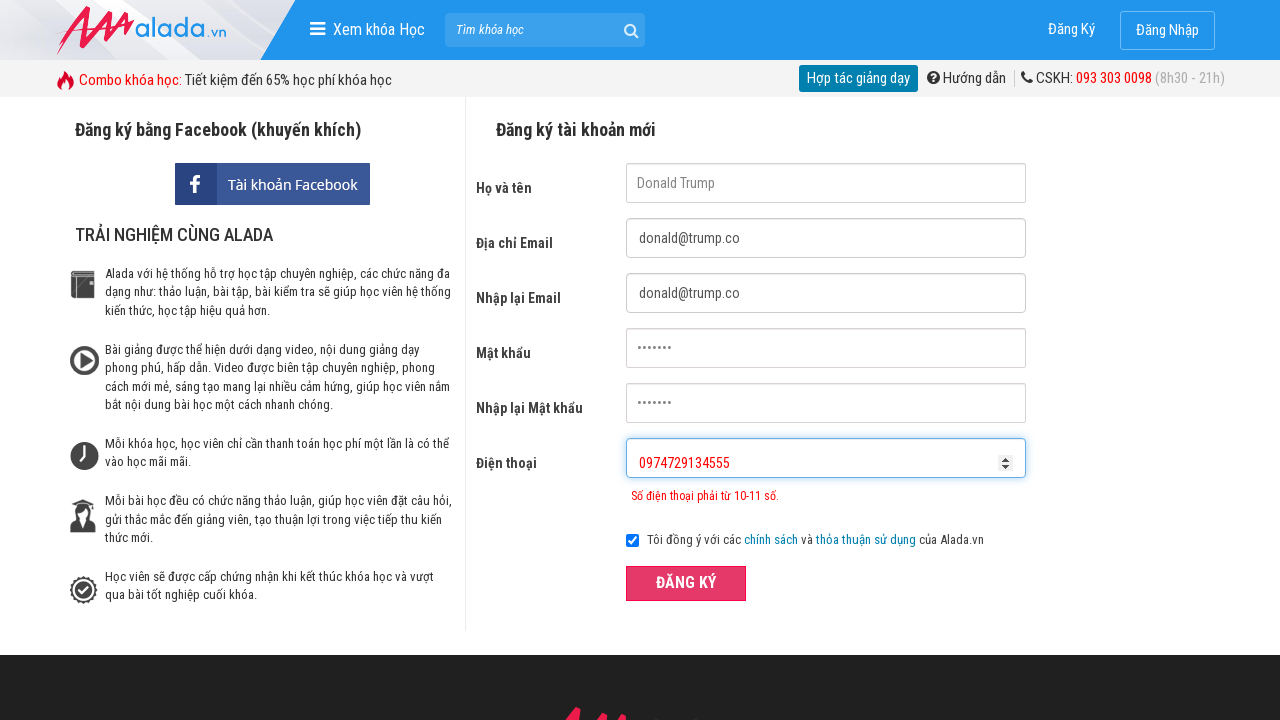

Cleared phone field for Case 3 on input[name='txtPhone']
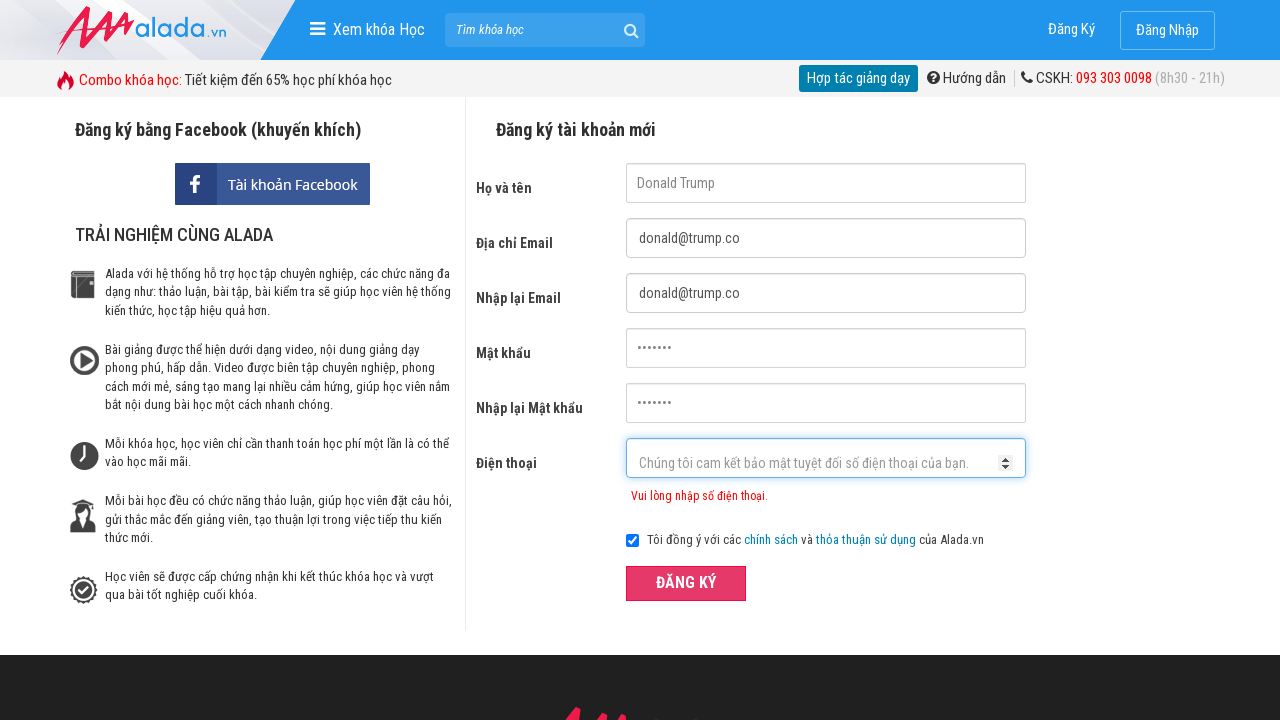

Filled phone field with '09747291e4' (contains non-numeric character) on input[name='txtPhone']
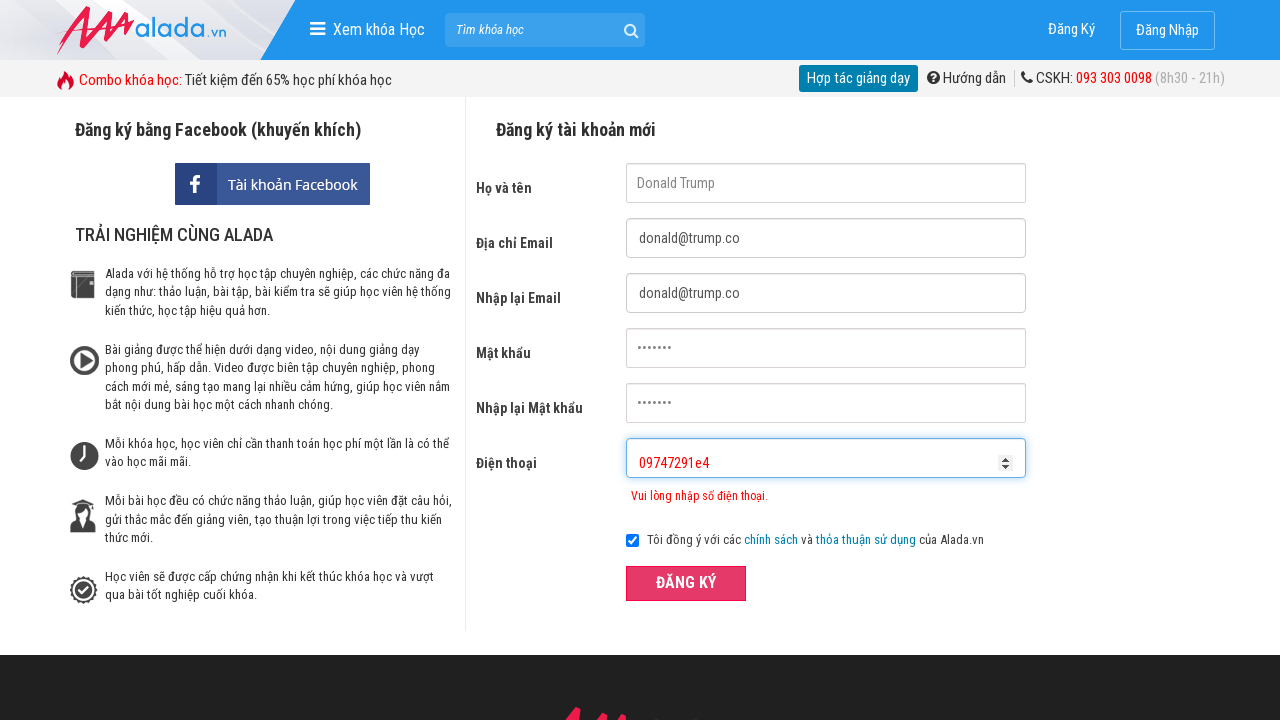

Clicked register button for Case 3 (phone contains text) at (686, 583) on xpath=//form[@id='frmLogin']//button[text()='ĐĂNG KÝ']
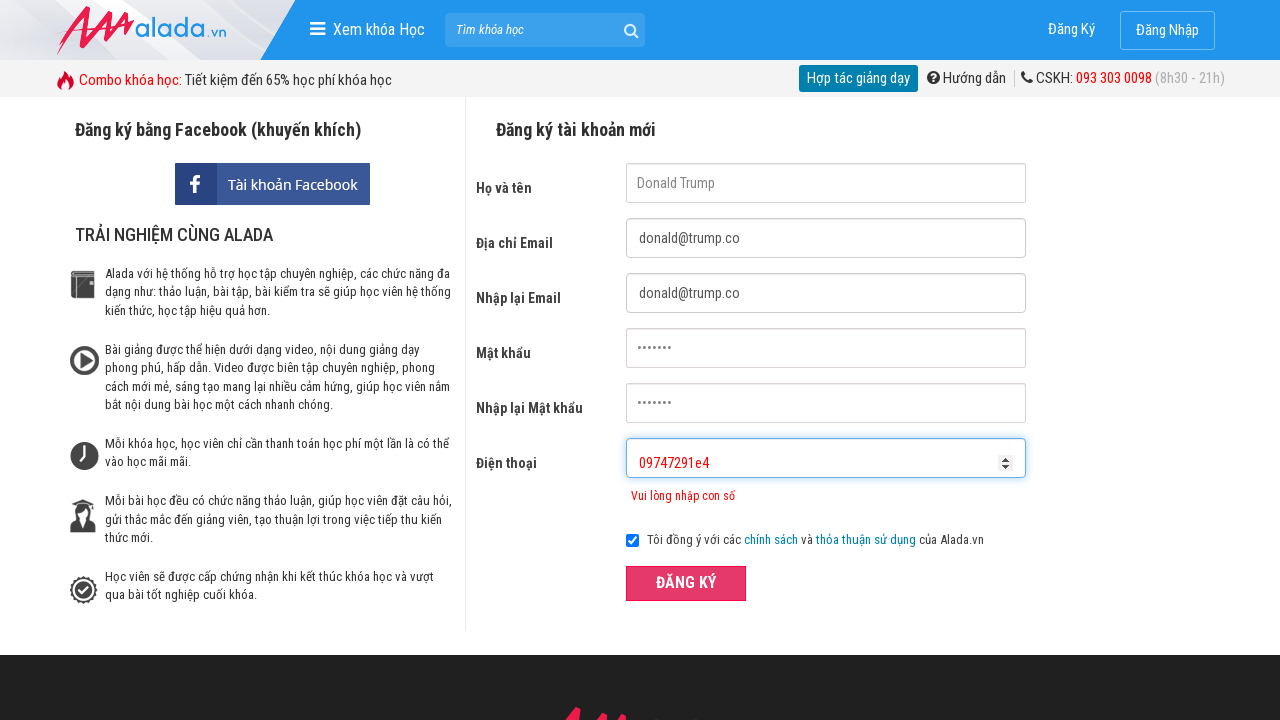

Phone error message displayed for Case 3
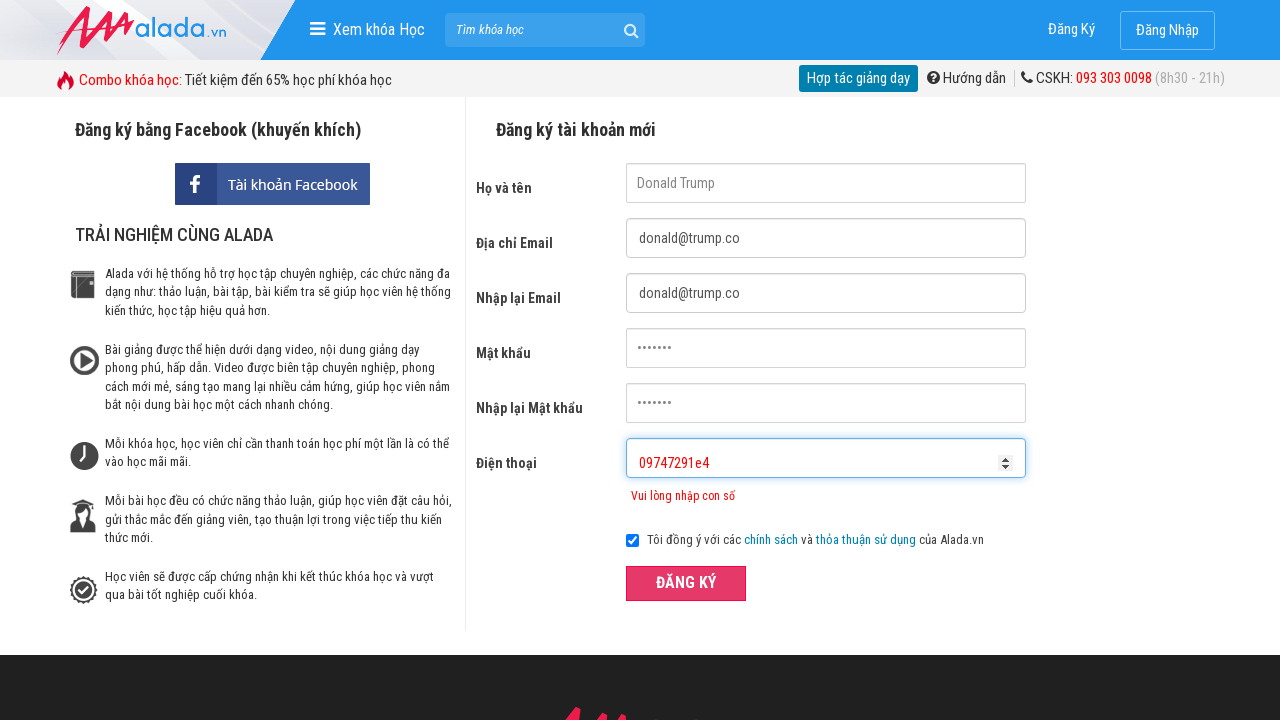

Cleared phone field for Case 4 on input[name='txtPhone']
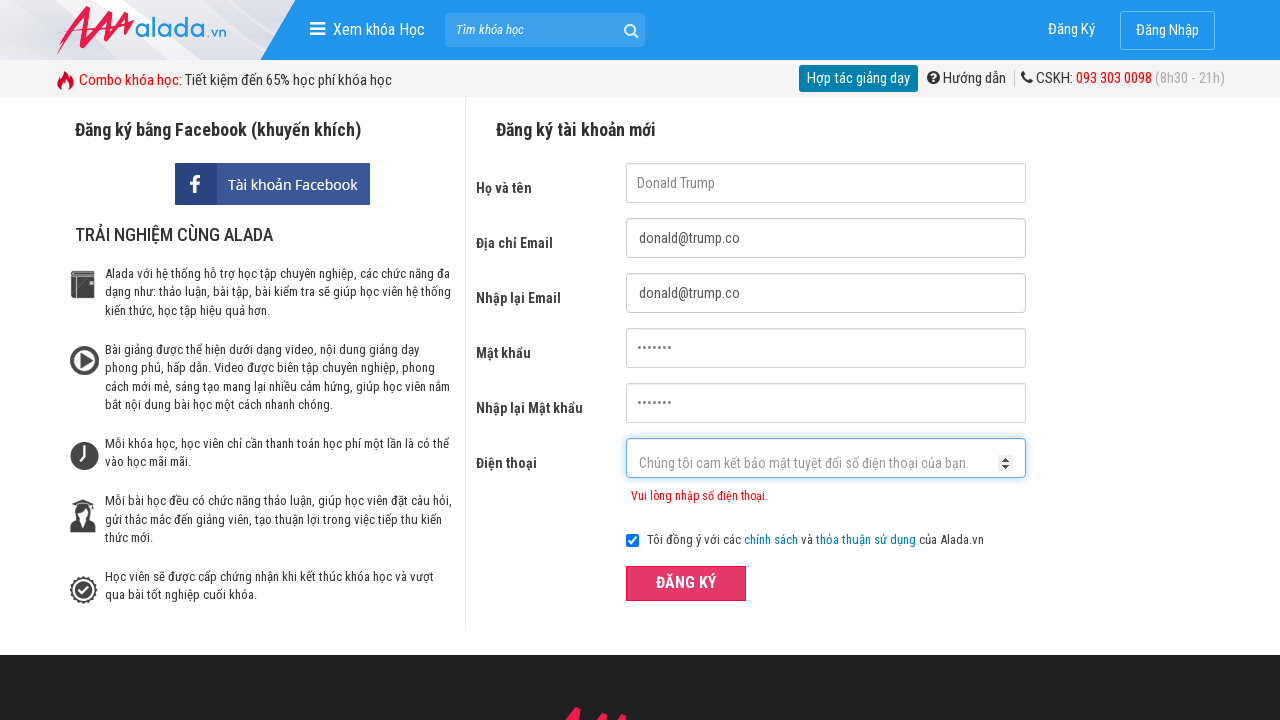

Filled phone field with '9974729134' (invalid prefix, doesn't start with 0) on input[name='txtPhone']
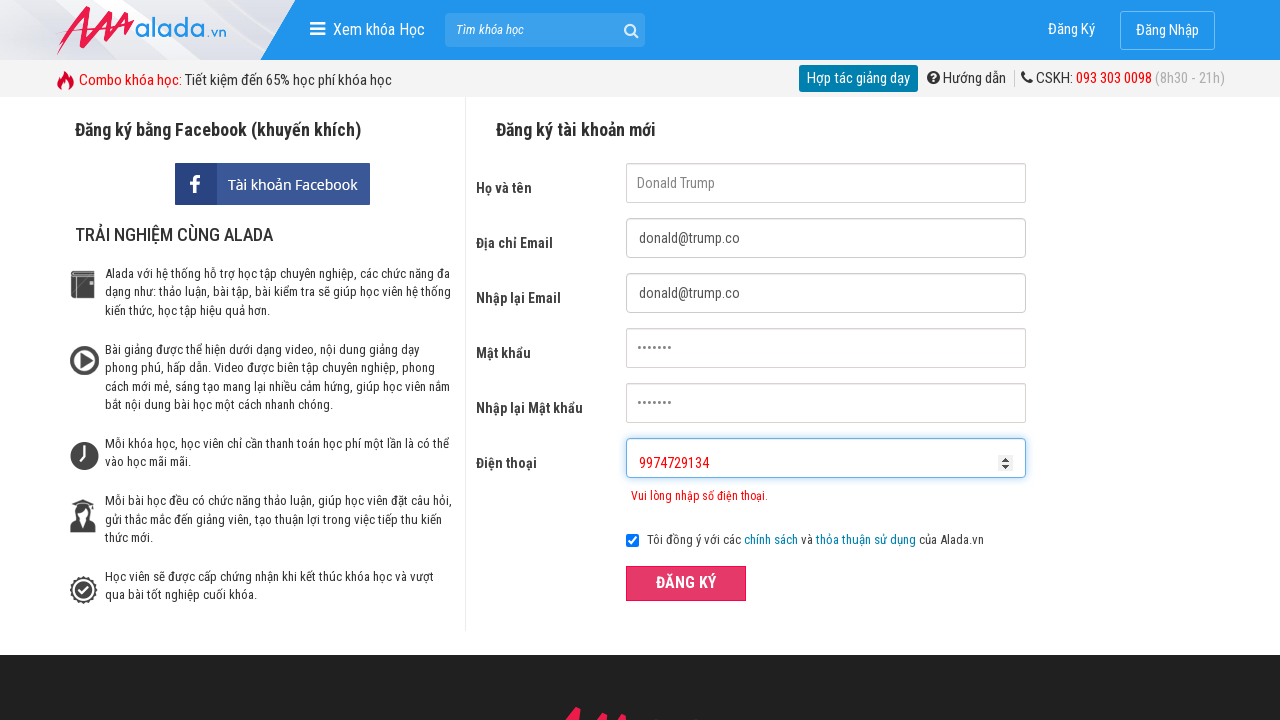

Clicked register button for Case 4 (invalid phone prefix) at (686, 583) on xpath=//form[@id='frmLogin']//button[text()='ĐĂNG KÝ']
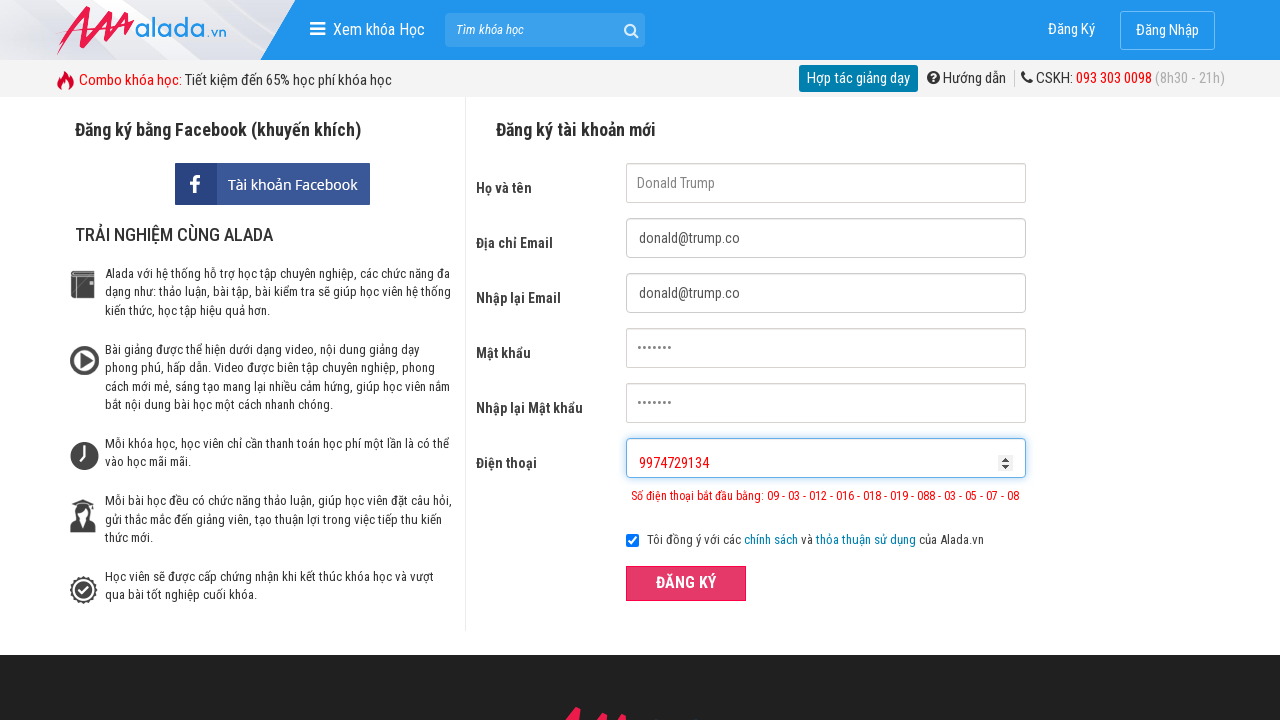

Phone error message displayed for Case 4
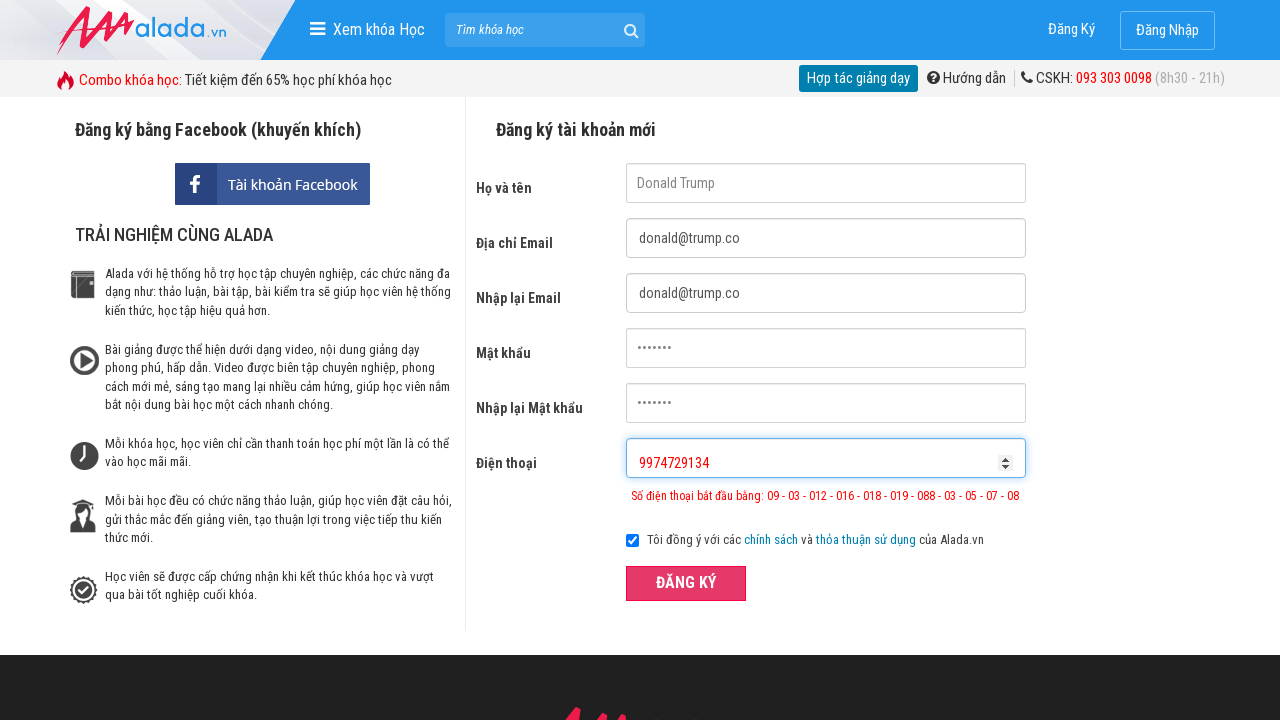

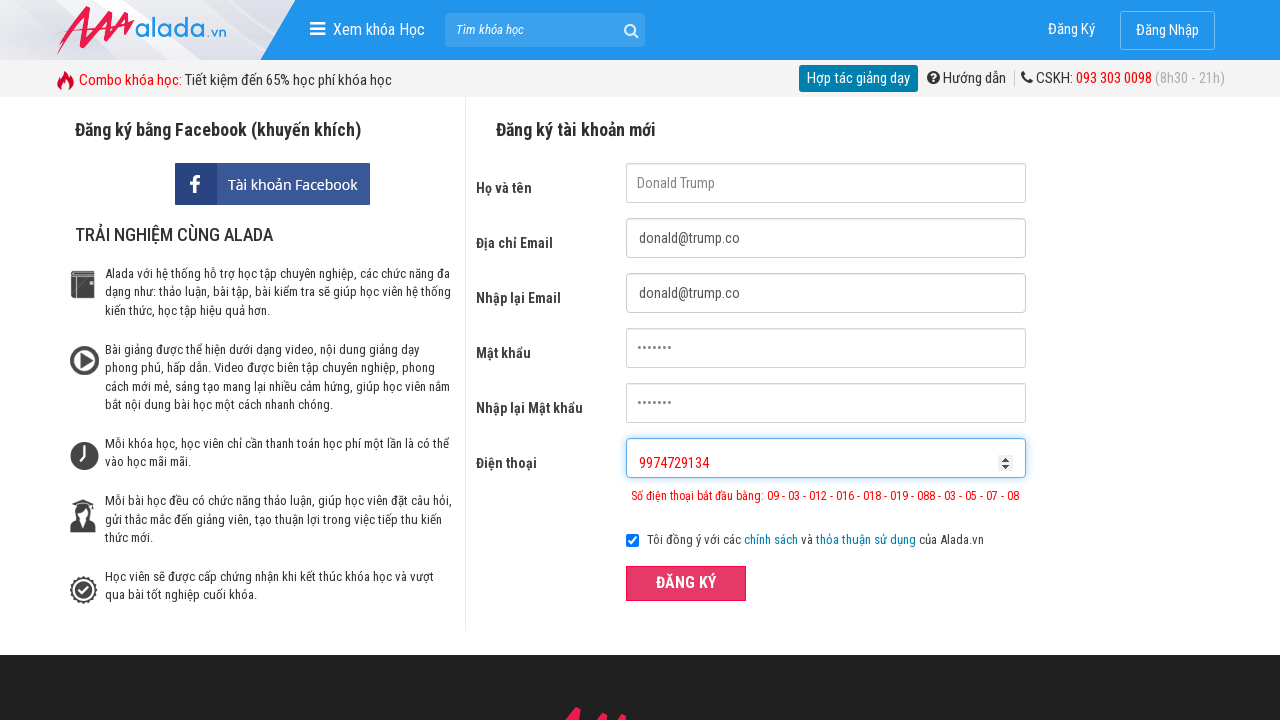